Navigates to on-sale section and sorts products by price from high to low

Starting URL: https://www.terminalx.com/

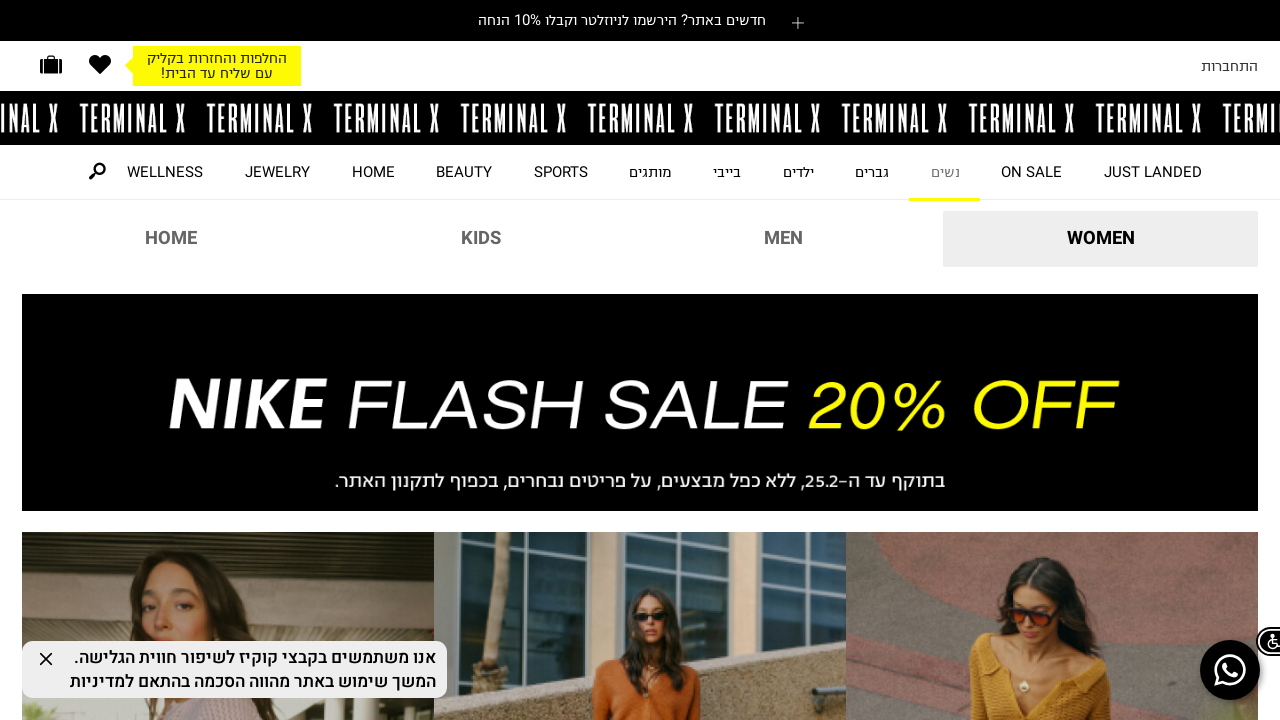

Clicked on-sale section link at (1031, 172) on a[href='/on-sale']
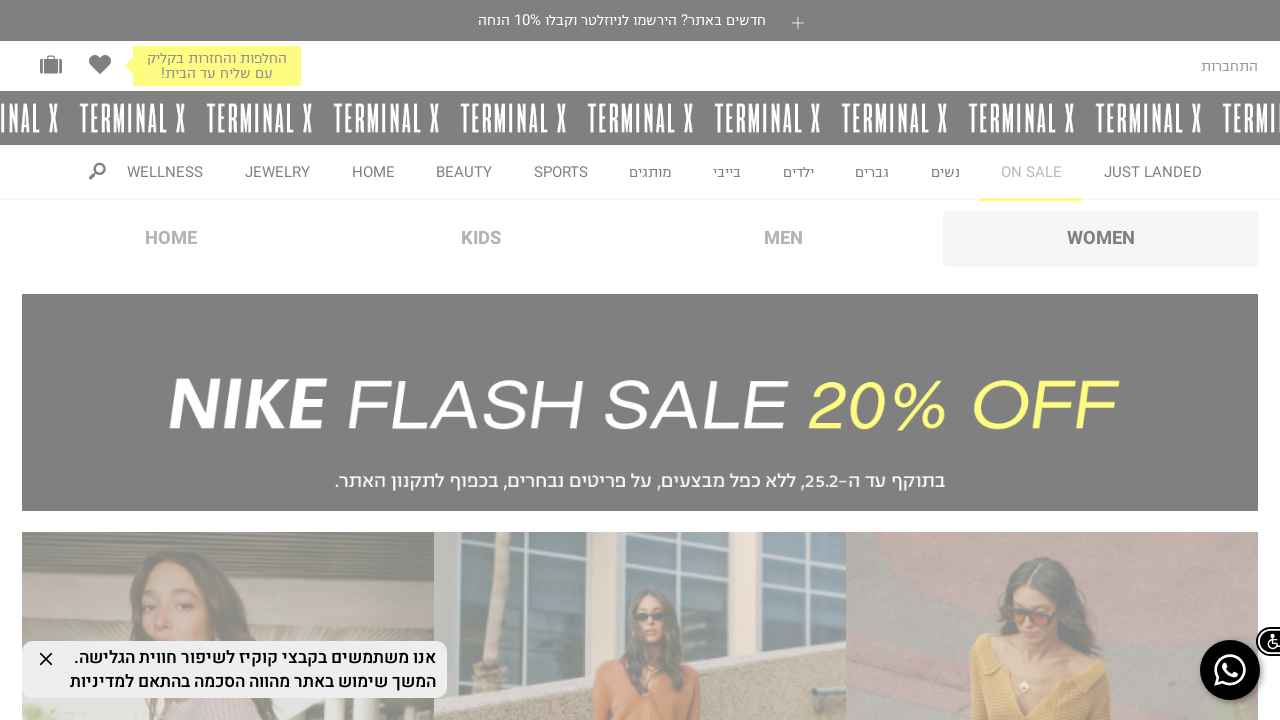

Waited for on-sale page to load
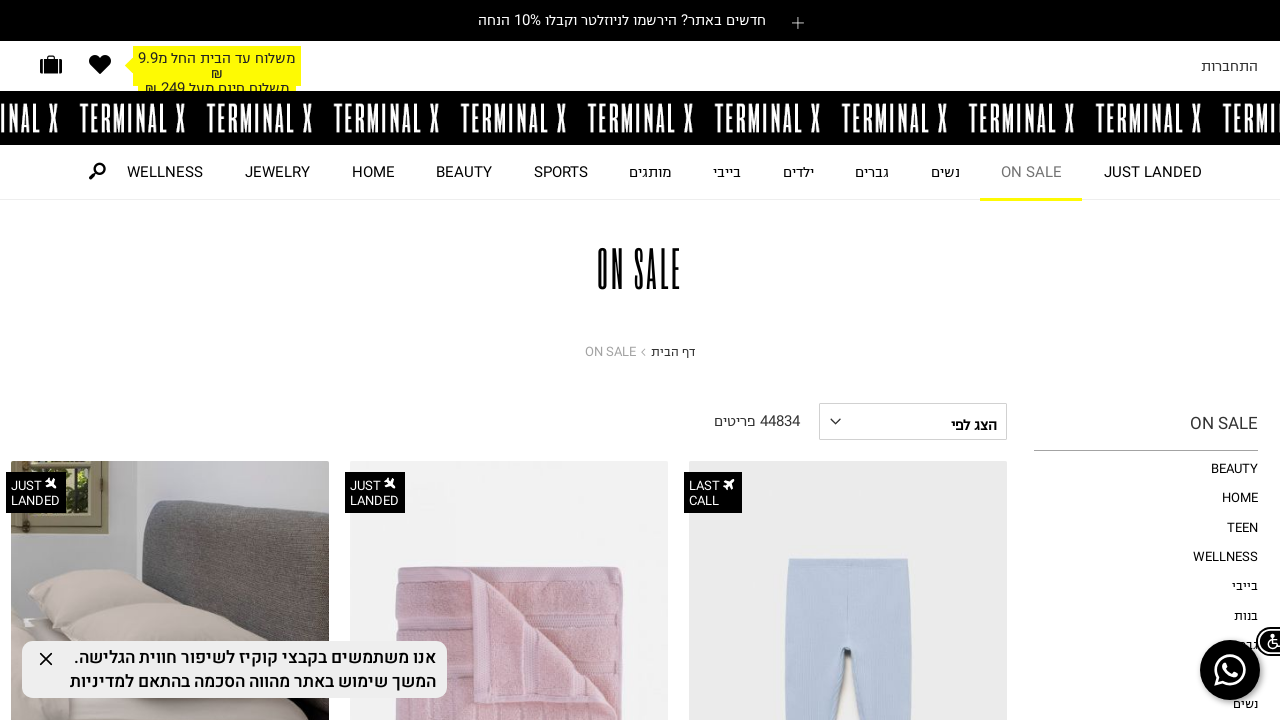

Clicked sort dropdown menu at (913, 422) on select[name='sortField']
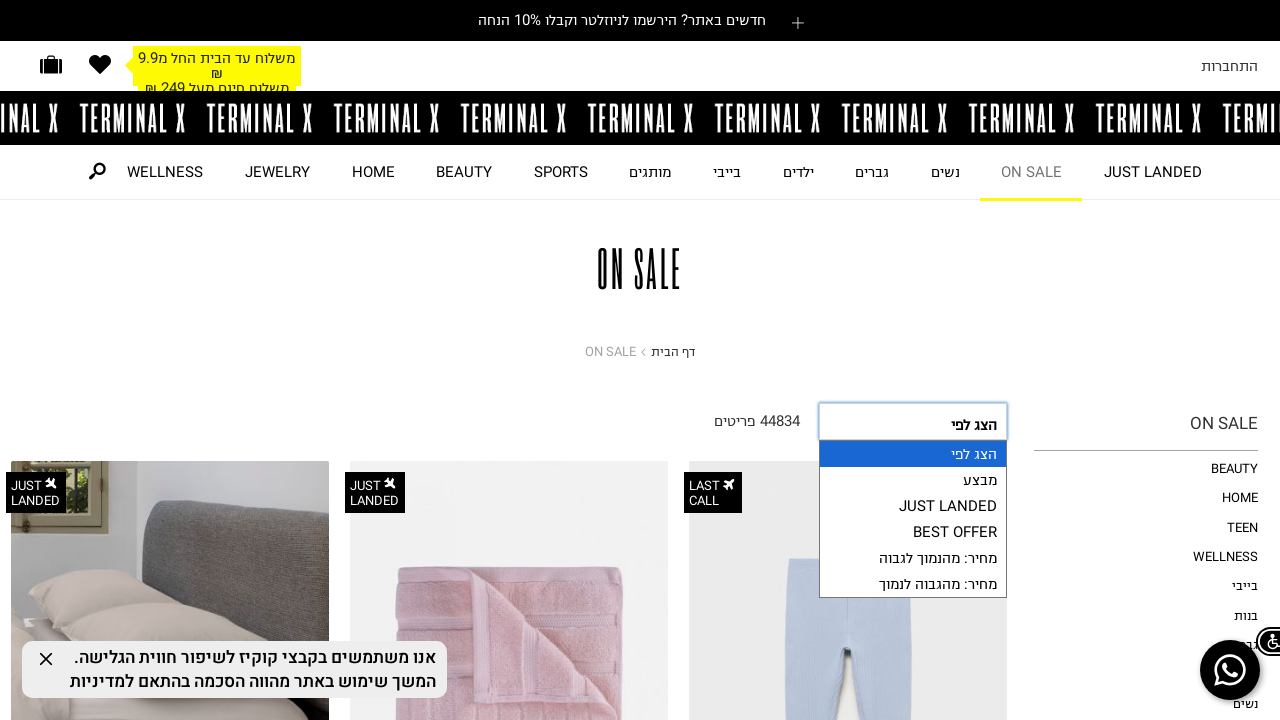

Waited for dropdown to expand
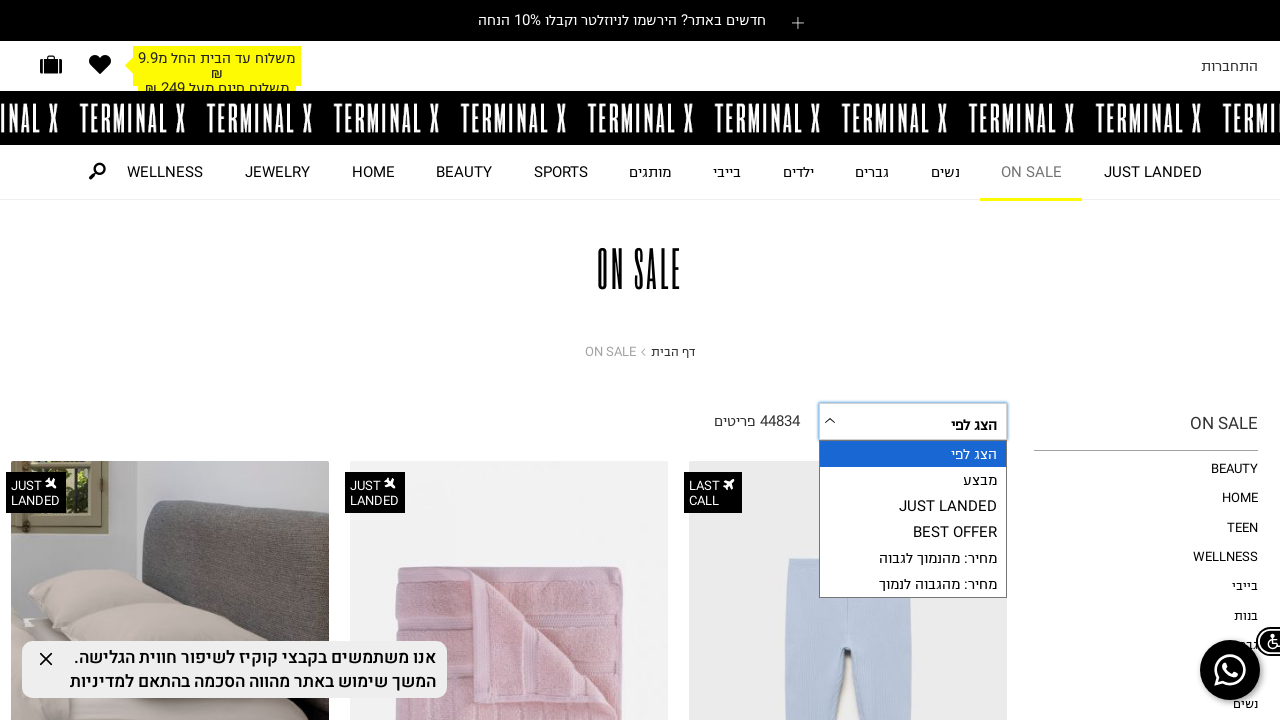

Selected price high to low sorting option on select[name='sortField']
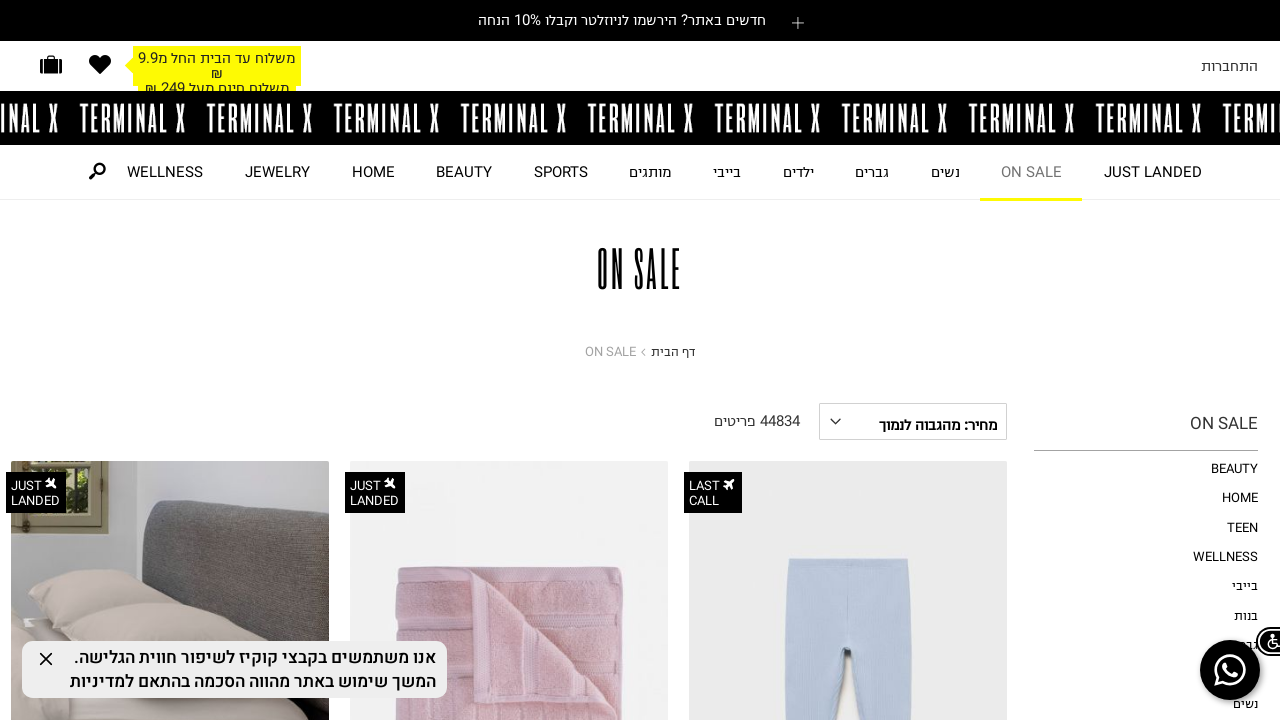

Waited for products to be sorted by price descending
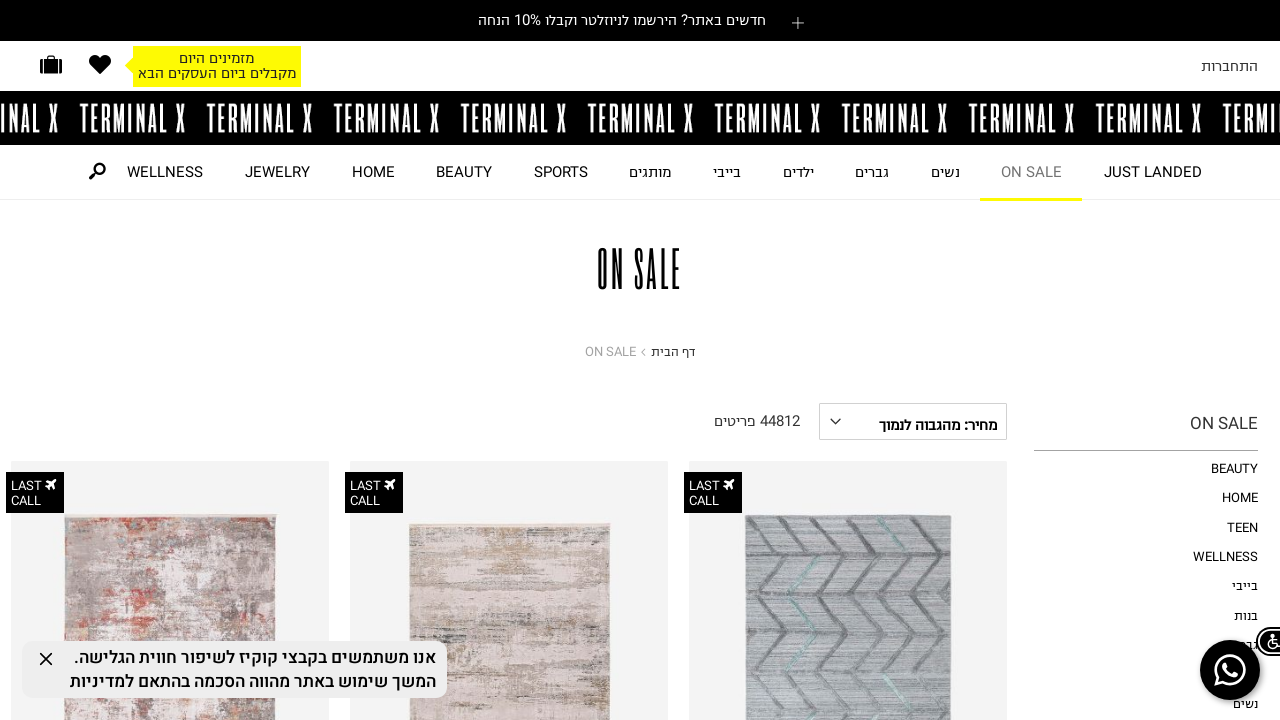

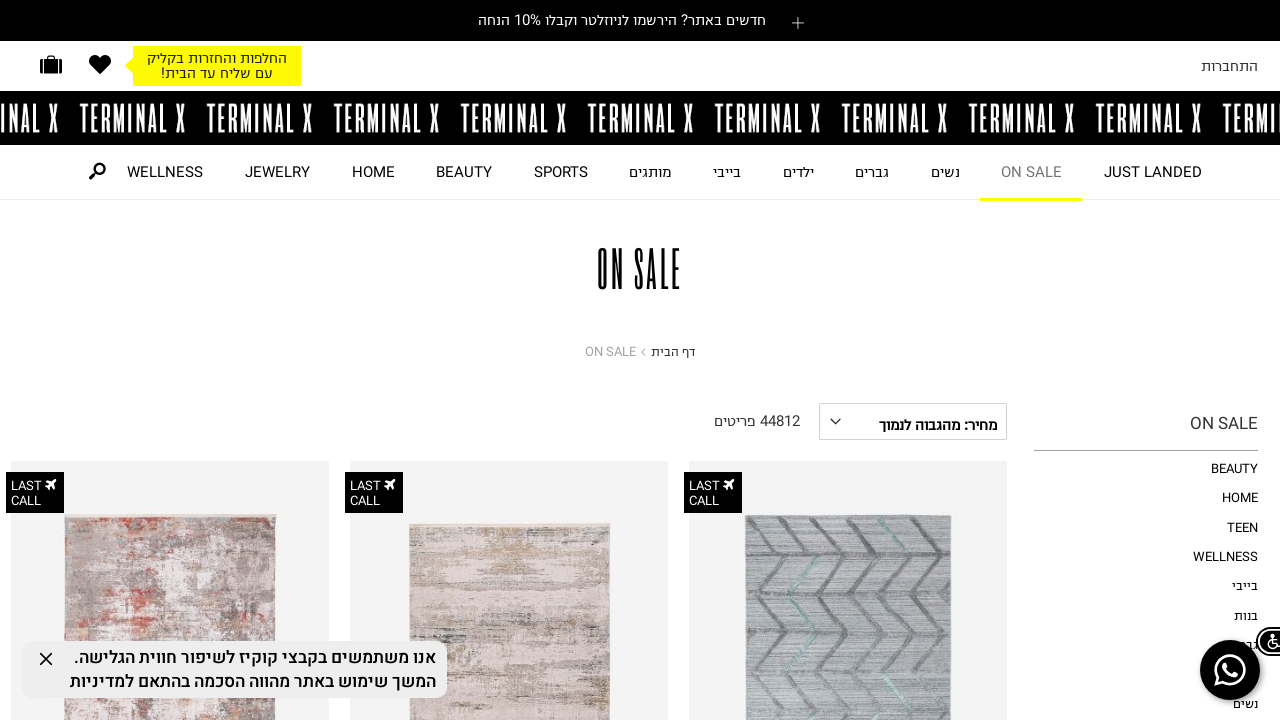